Tests a contact form by filling in first name, last name, email, and comment fields, then submits the form using JavaScript click execution

Starting URL: https://www.automationtesting.co.uk/contactForm.html

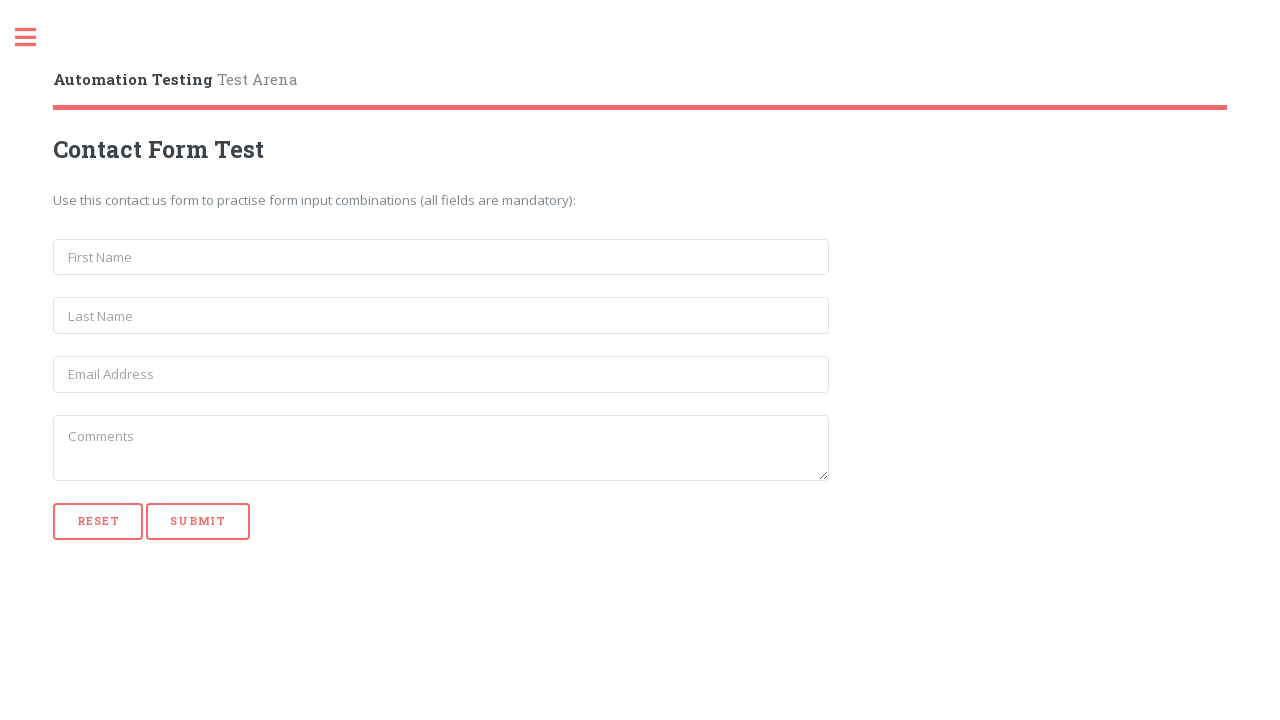

Navigated to contact form page
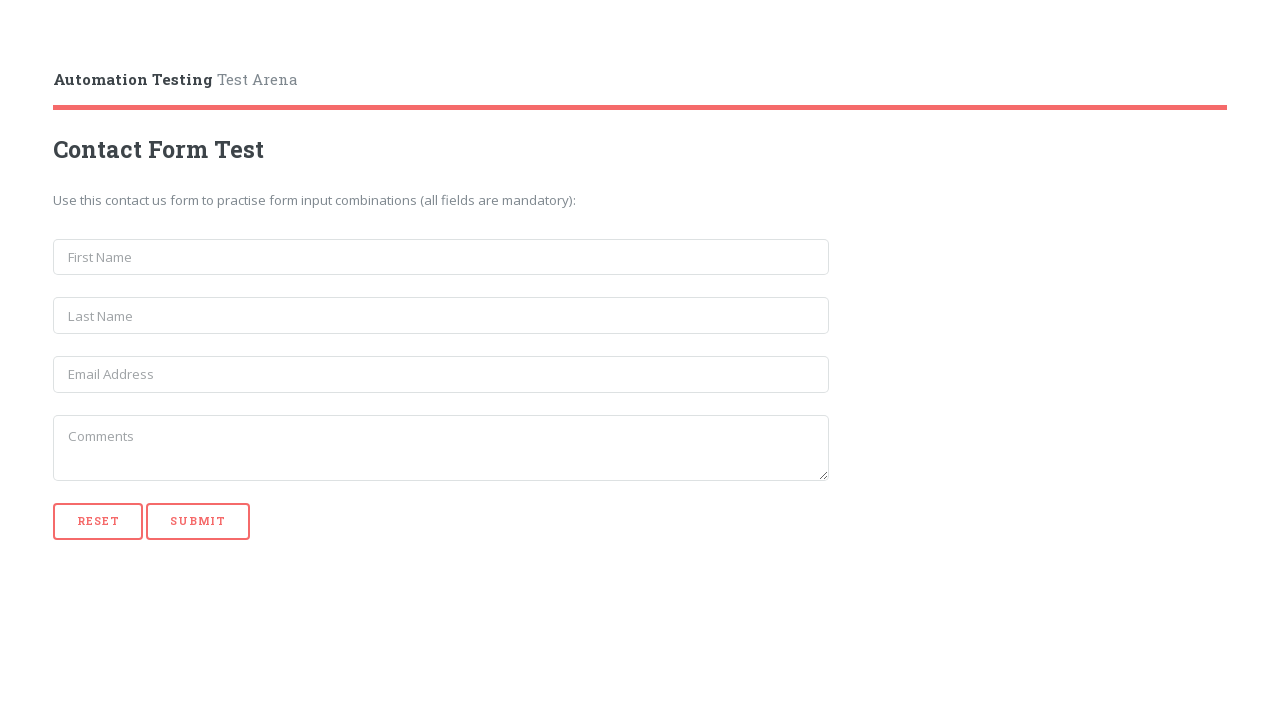

Filled first name field with 'Akif' on input[name='first_name']
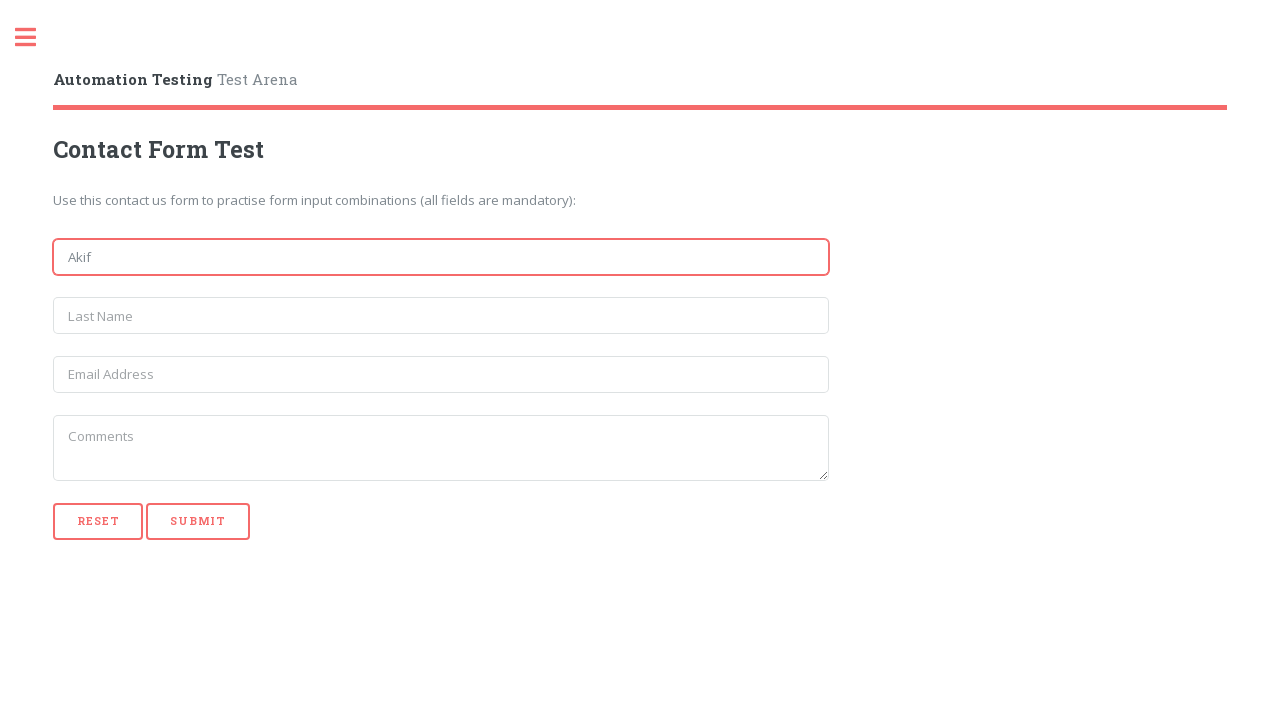

Filled last name field with 'Yorulmaz' on input[name='last_name']
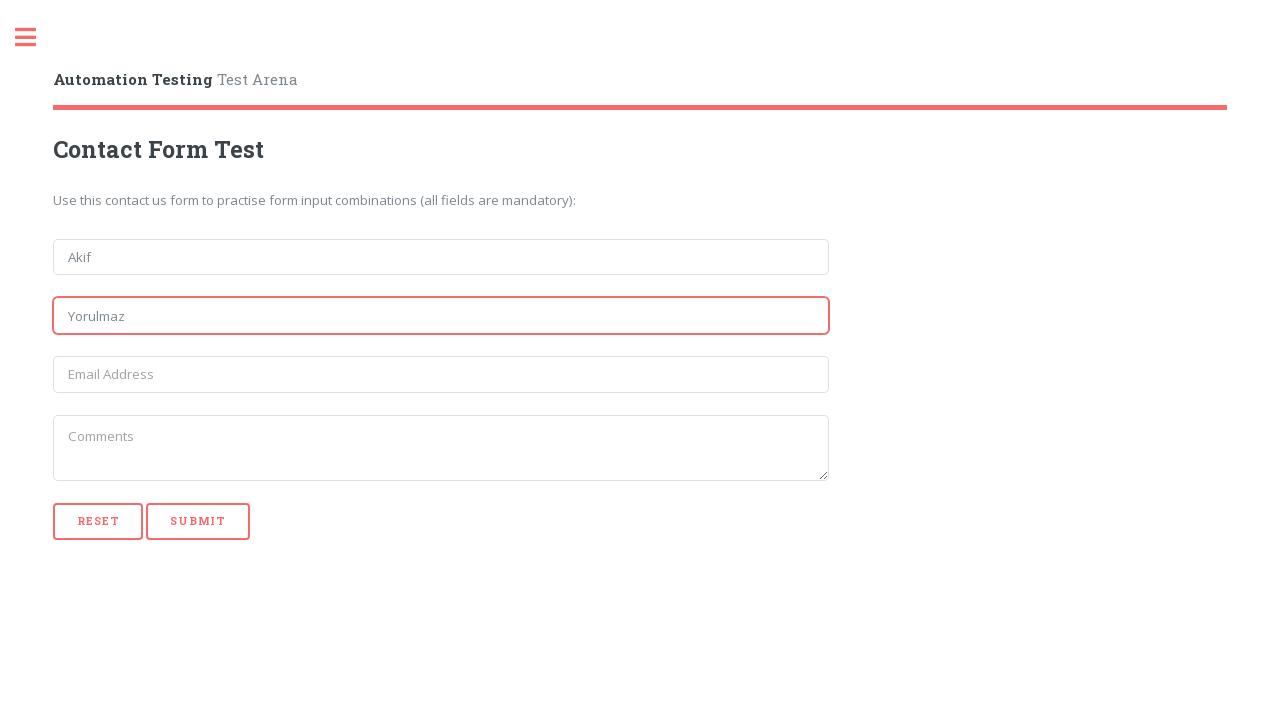

Filled email field with 'akif@test.com' on input[name='email']
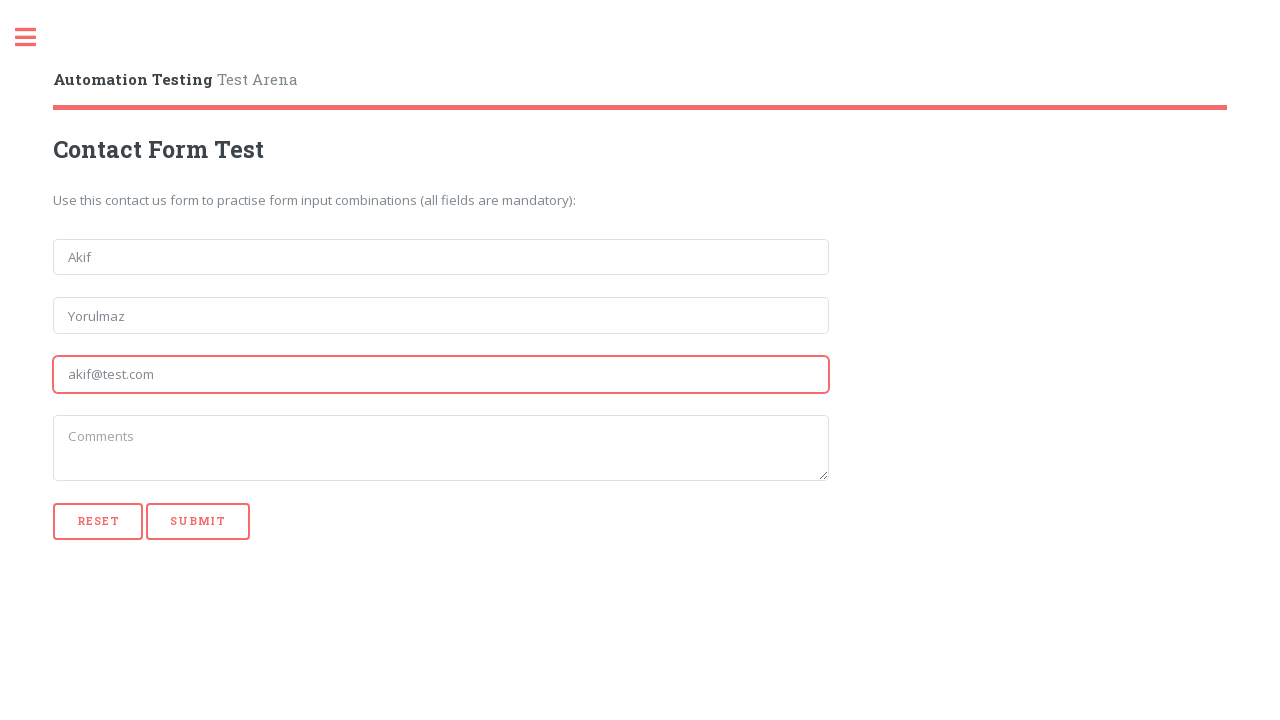

Filled comment field with 'this is comment' on textarea
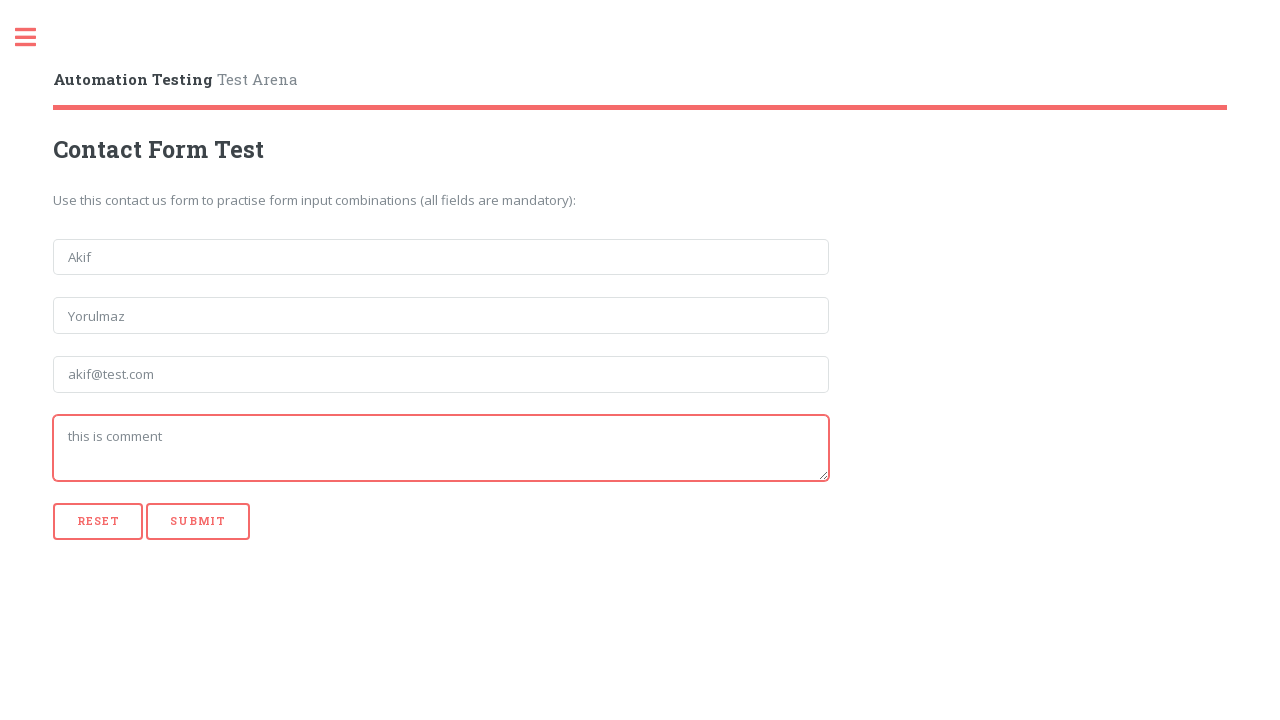

Clicked submit button to submit the contact form at (198, 521) on [type='submit']
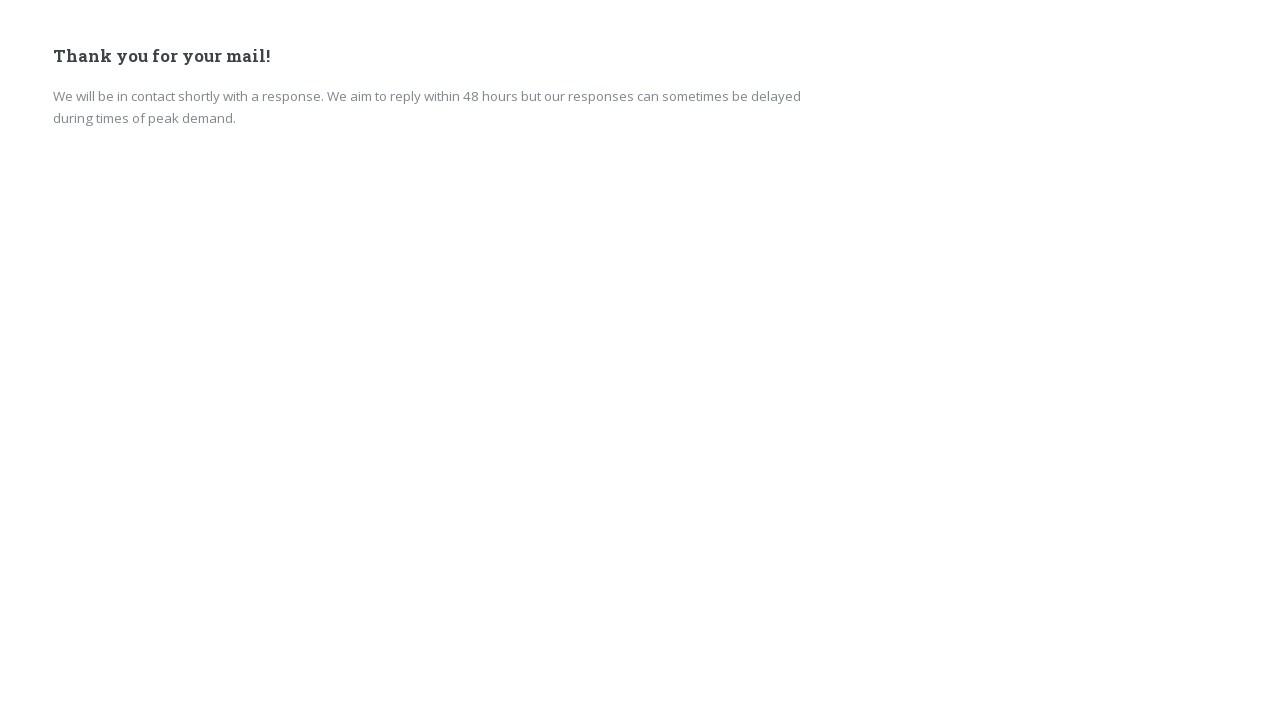

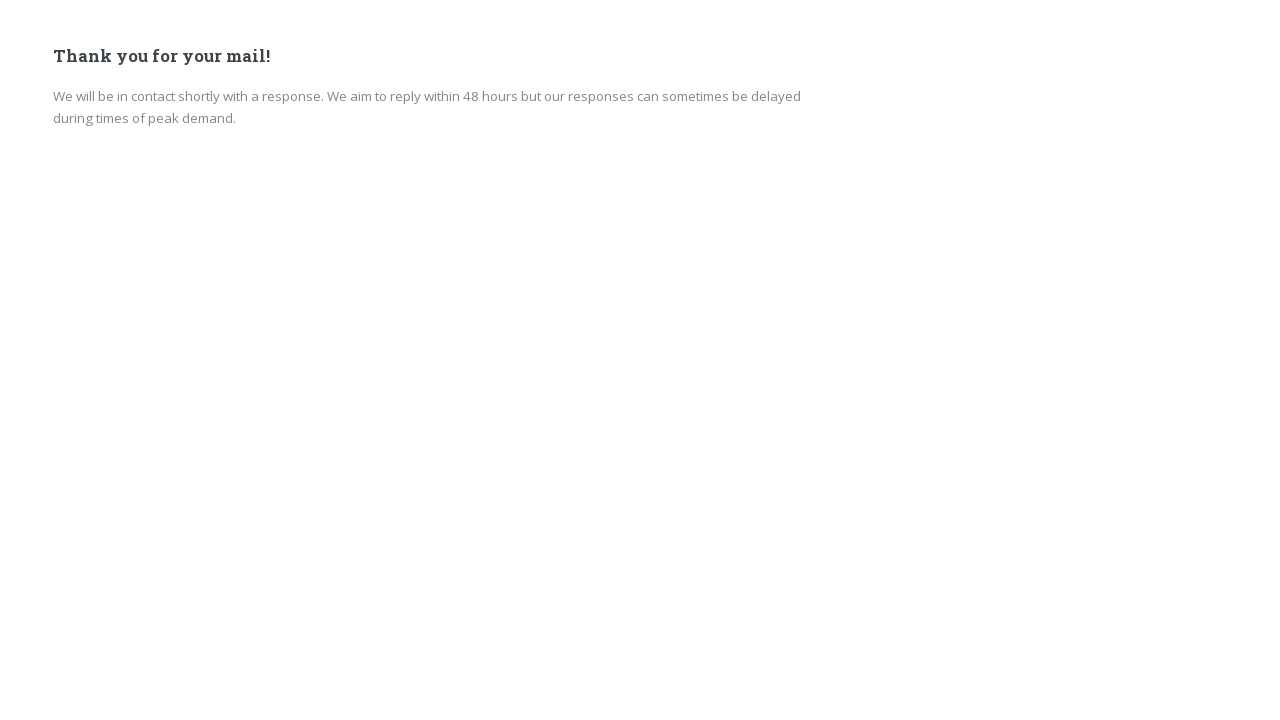